Verifies that the CryptPad home page loads with the correct title

Starting URL: https://cryptpad.fr

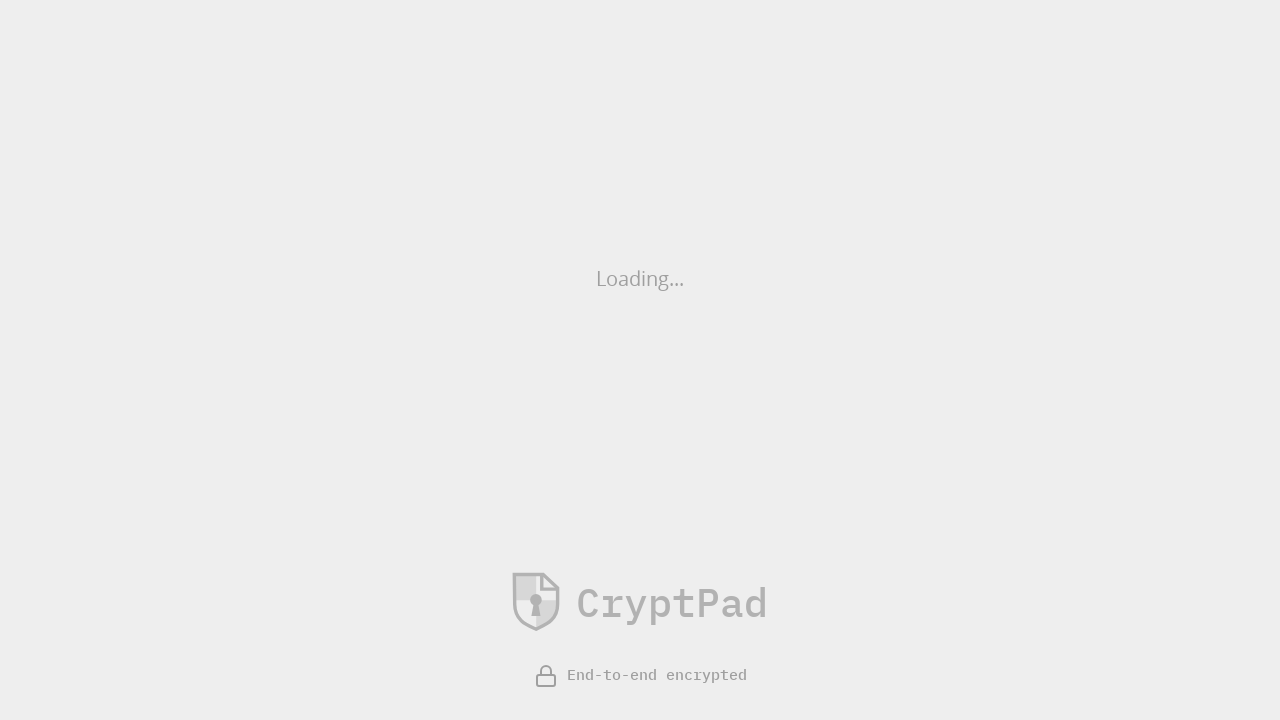

Waited for DOM to be fully loaded
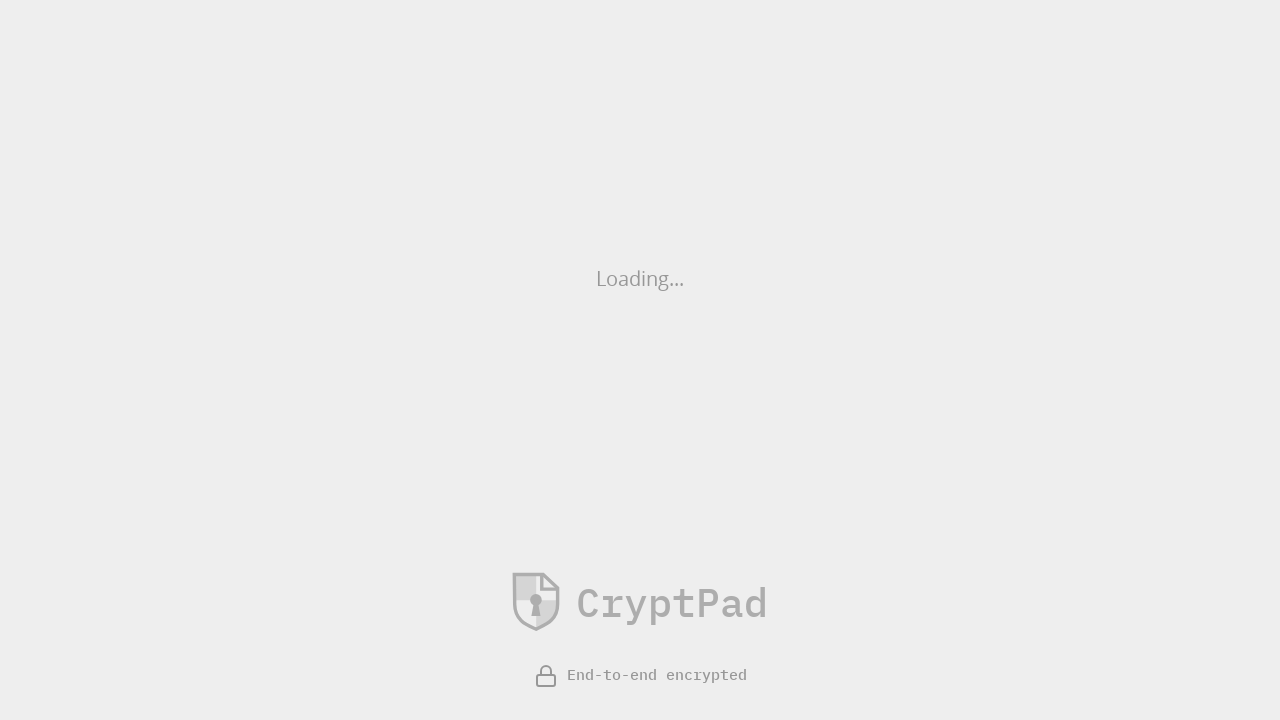

Verified home page title is 'CryptPad: Collaboration suite, encrypted and open-source'
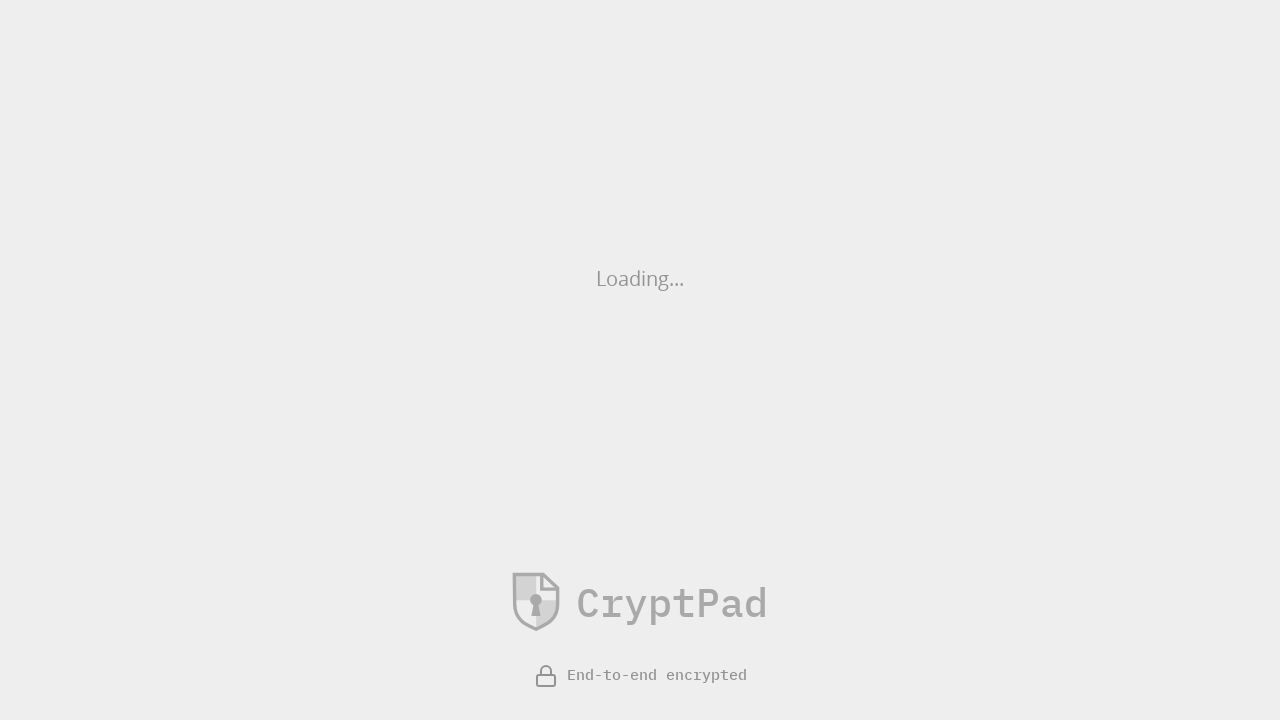

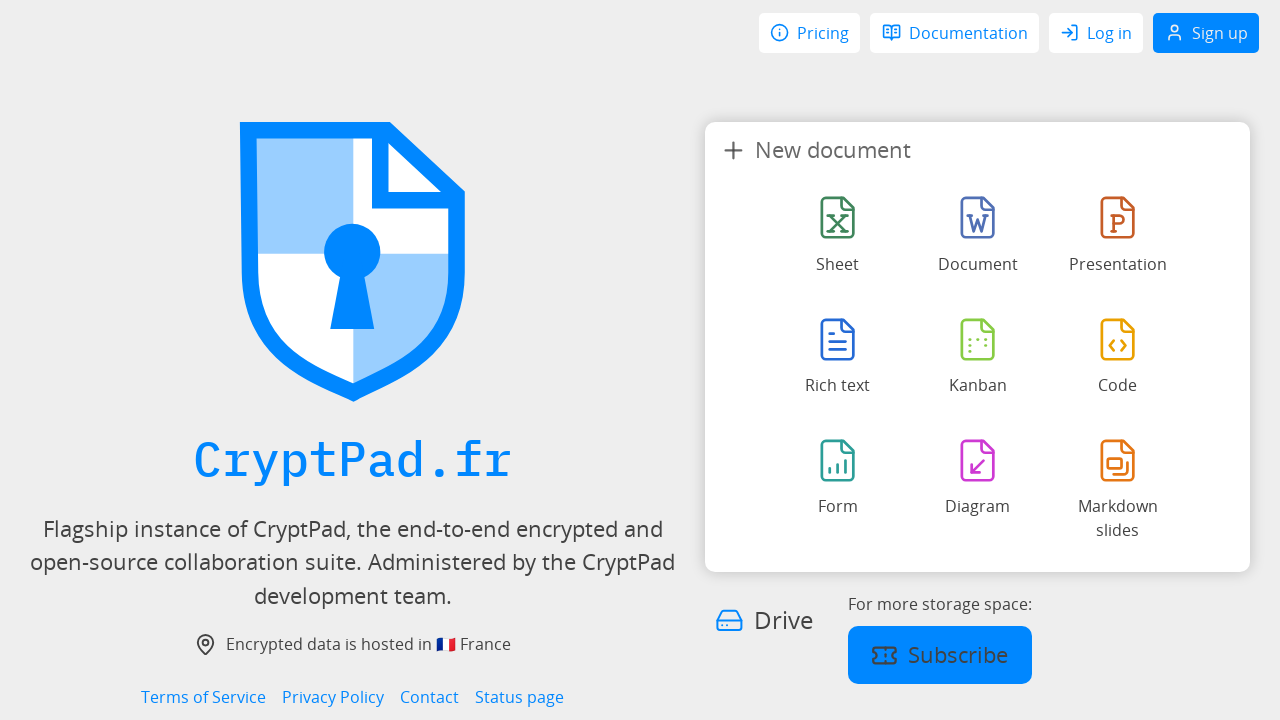